Interacts with a web table by selecting user checkboxes and retrieving user details from table rows

Starting URL: https://selectorshub.com/xpath-practice-page/

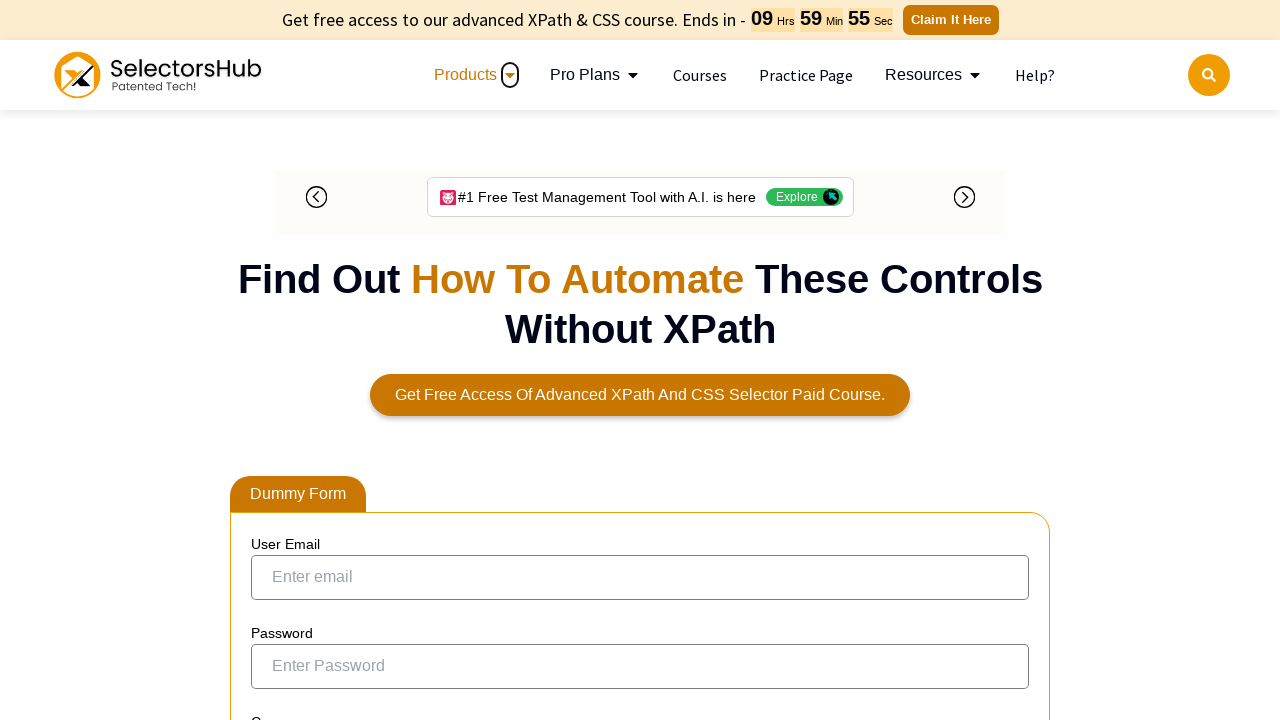

Clicked Joe.Root's checkbox to select the user at (274, 360) on //a[text()='Joe.Root']/ancestor::tr//input[@type='checkbox']
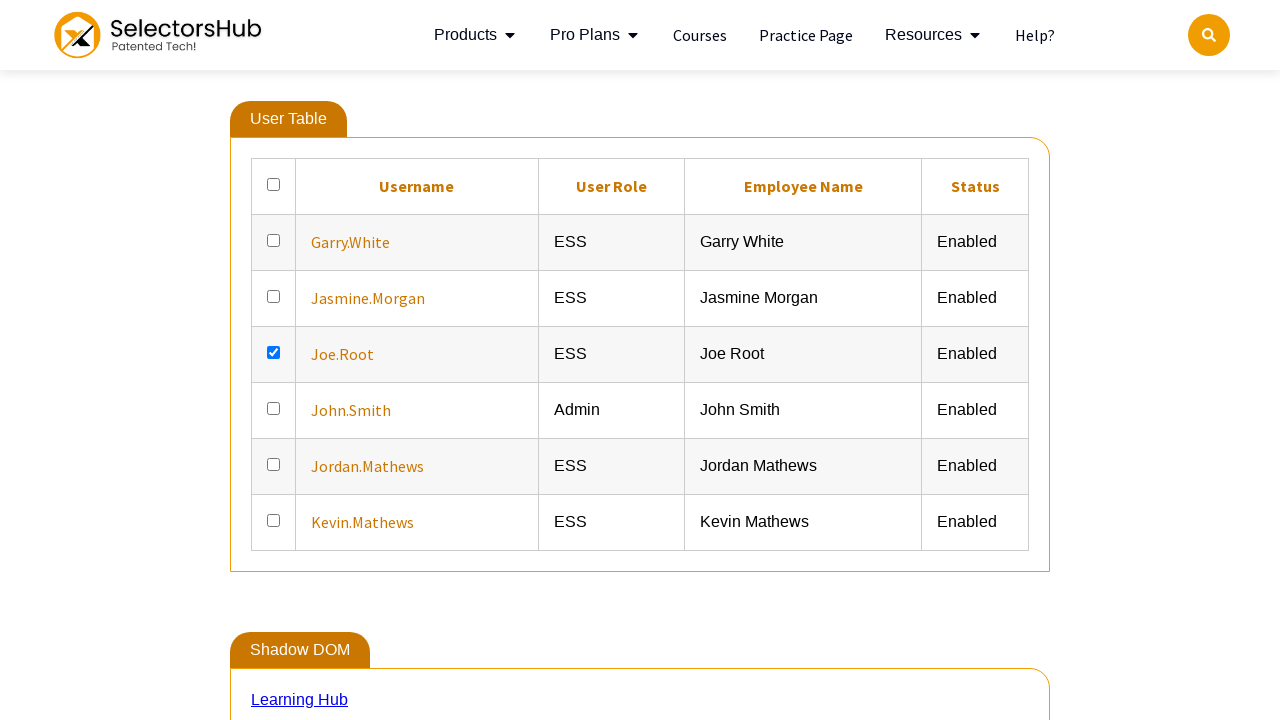

Clicked Garry.White's checkbox to select the user at (274, 240) on //a[text()='Garry.White']/ancestor::tr//input[@type='checkbox']
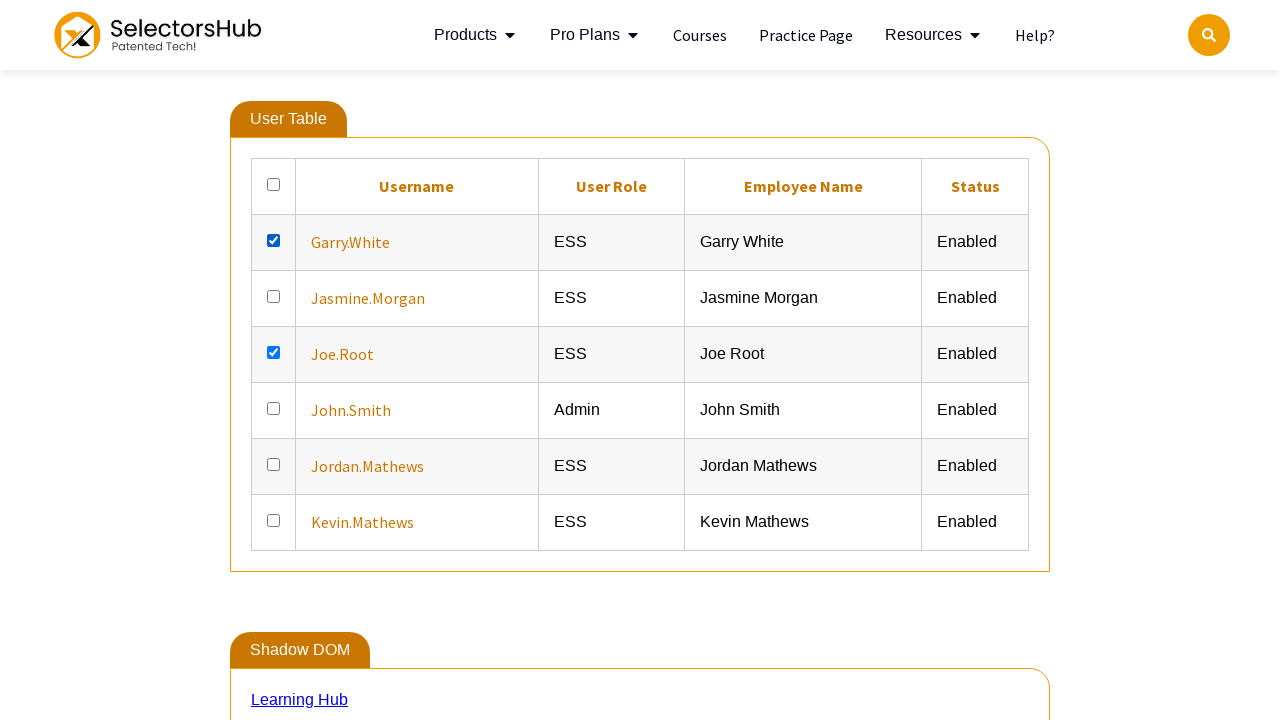

Retrieved Joe.Root's details from table row
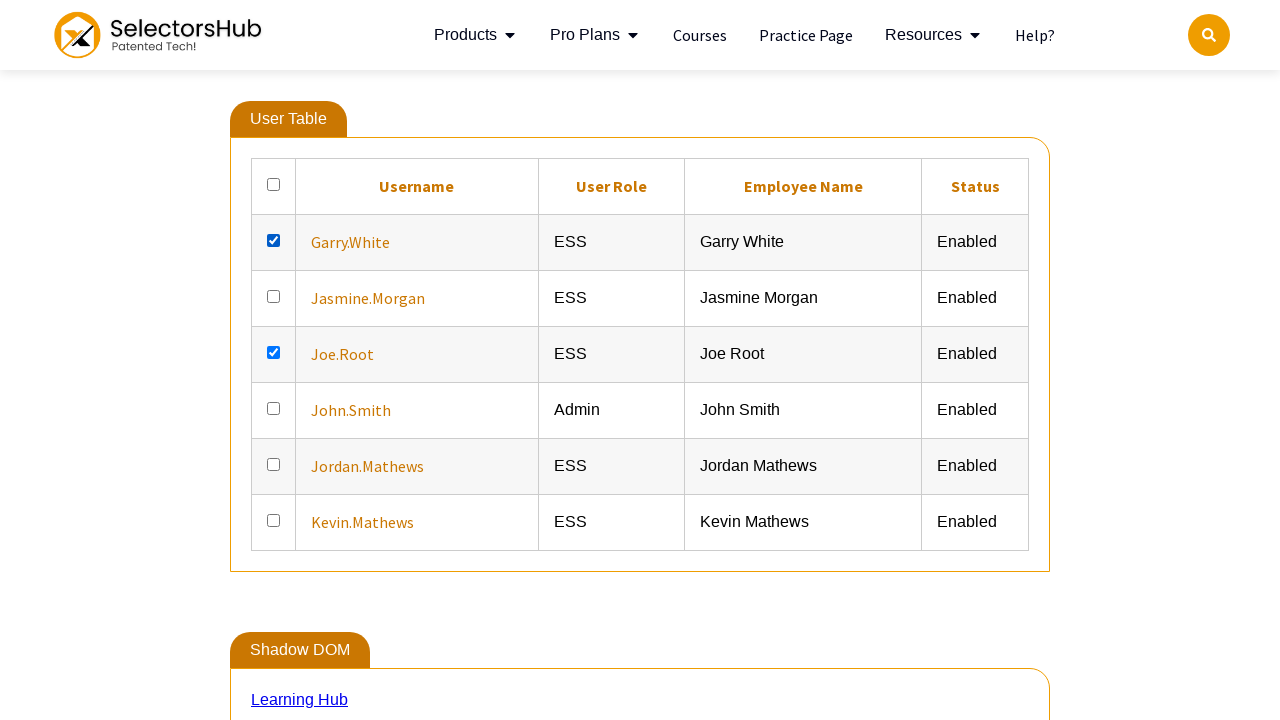

Retrieved John.Smith's details from table row
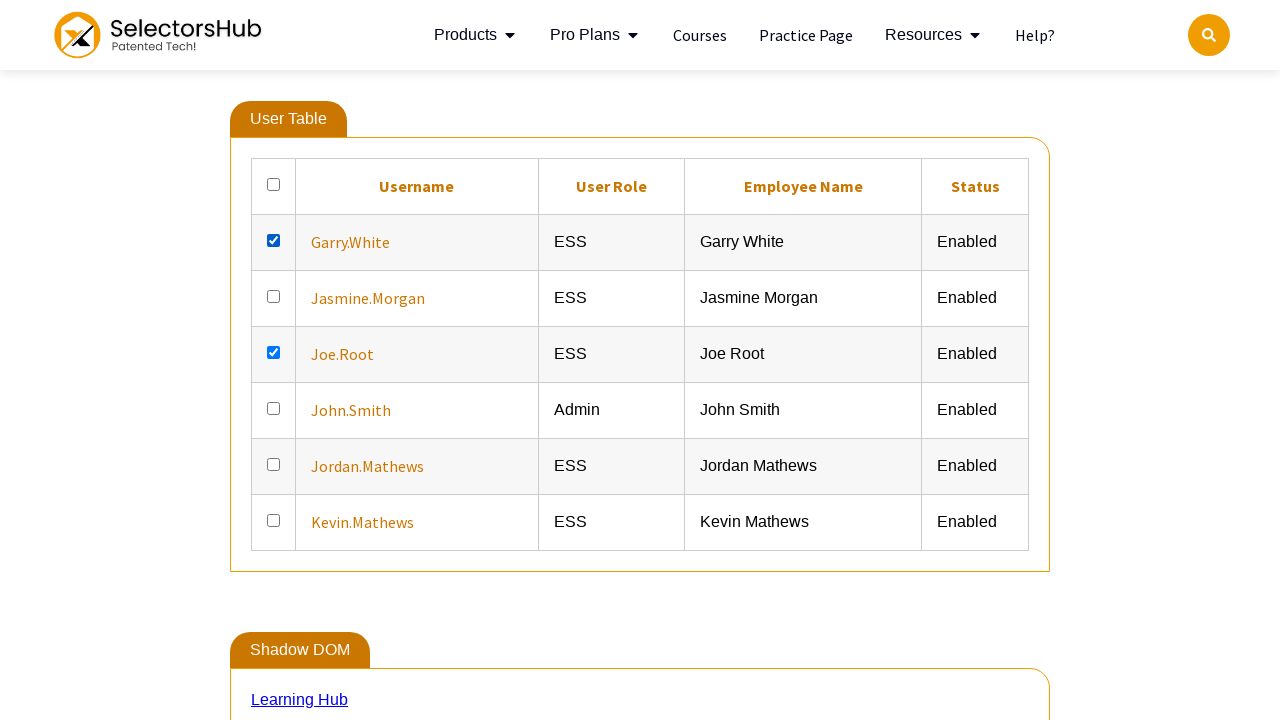

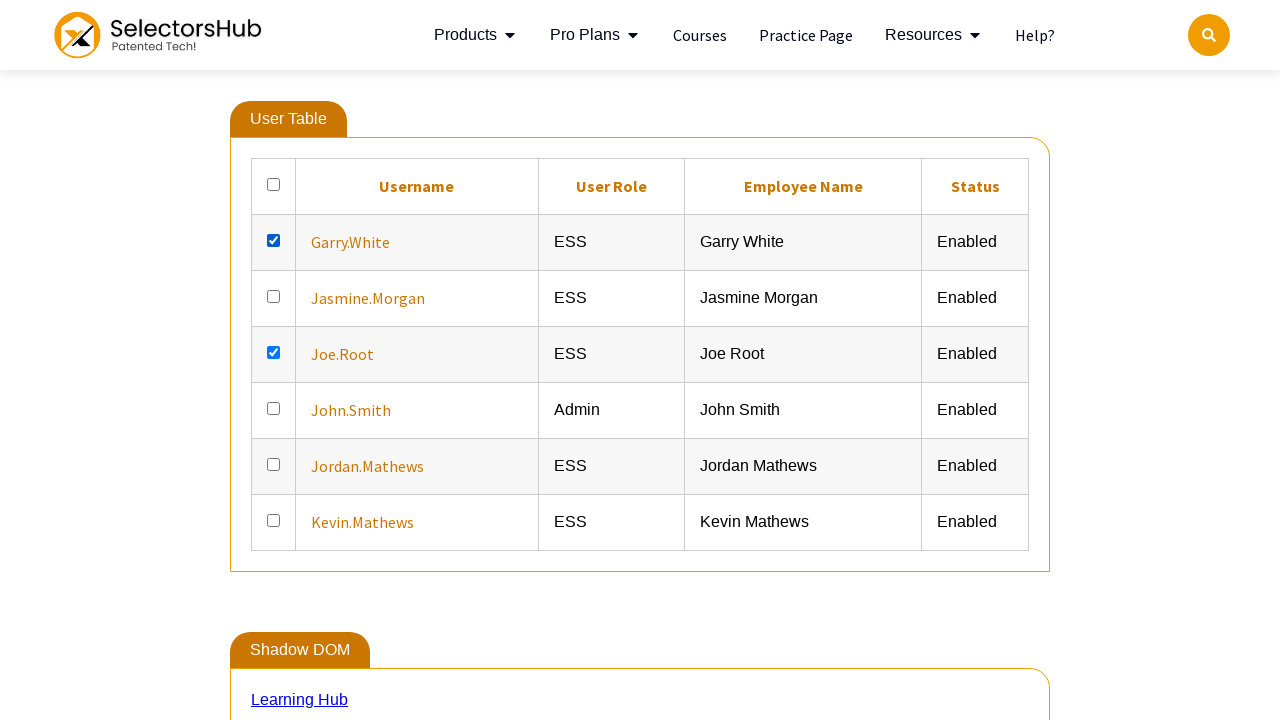